Tests checkbox functionality by checking and unchecking the checkboxes and verifying their states

Starting URL: https://the-internet.herokuapp.com/checkboxes

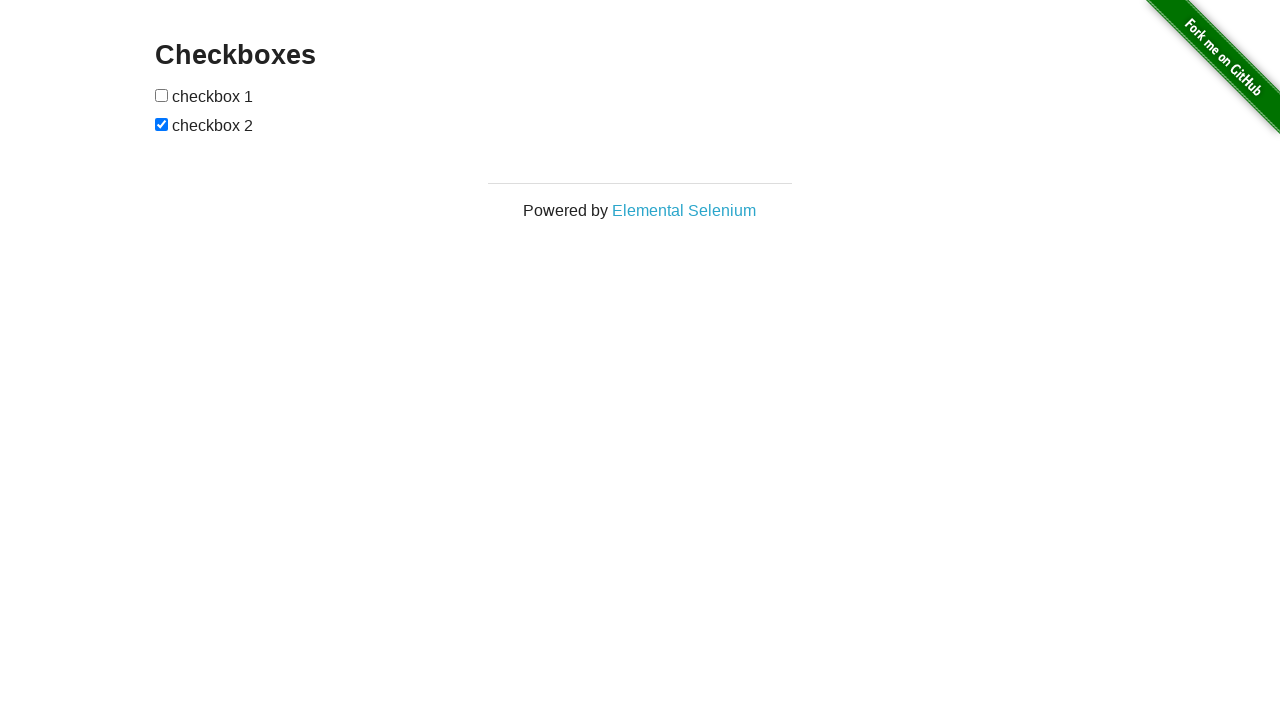

Waited for checkboxes to be visible
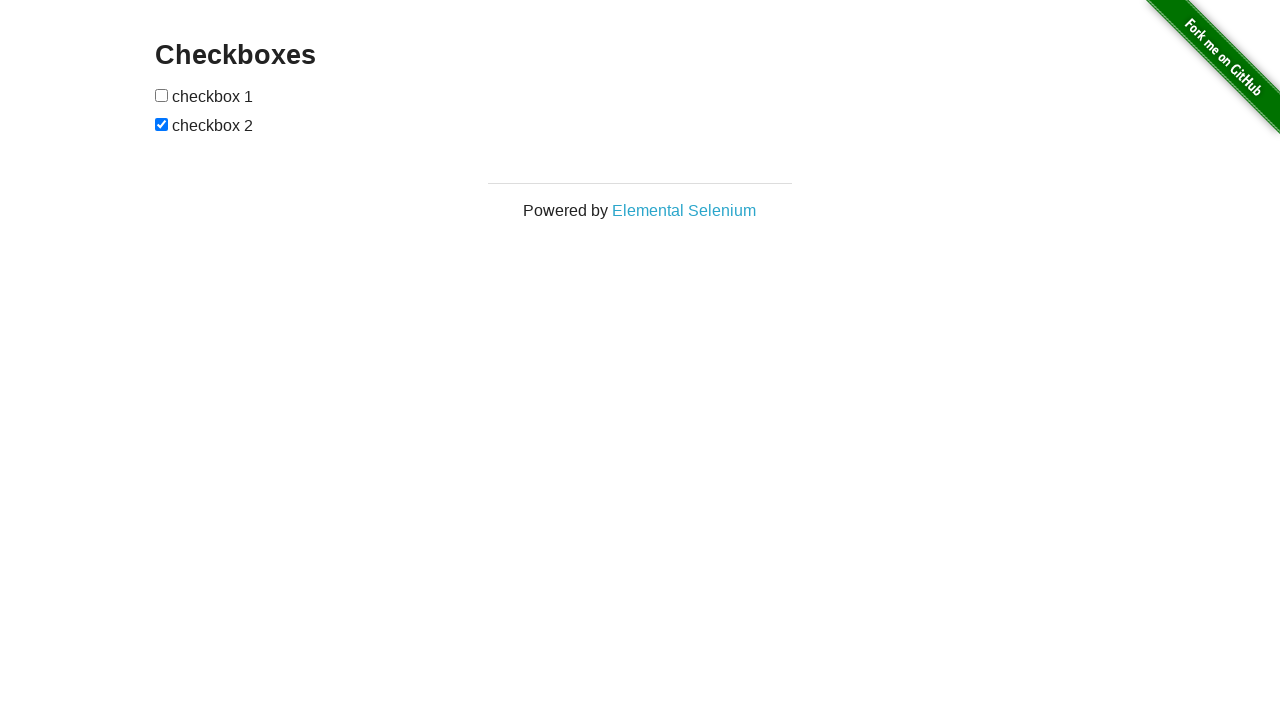

Located all checkboxes on the page
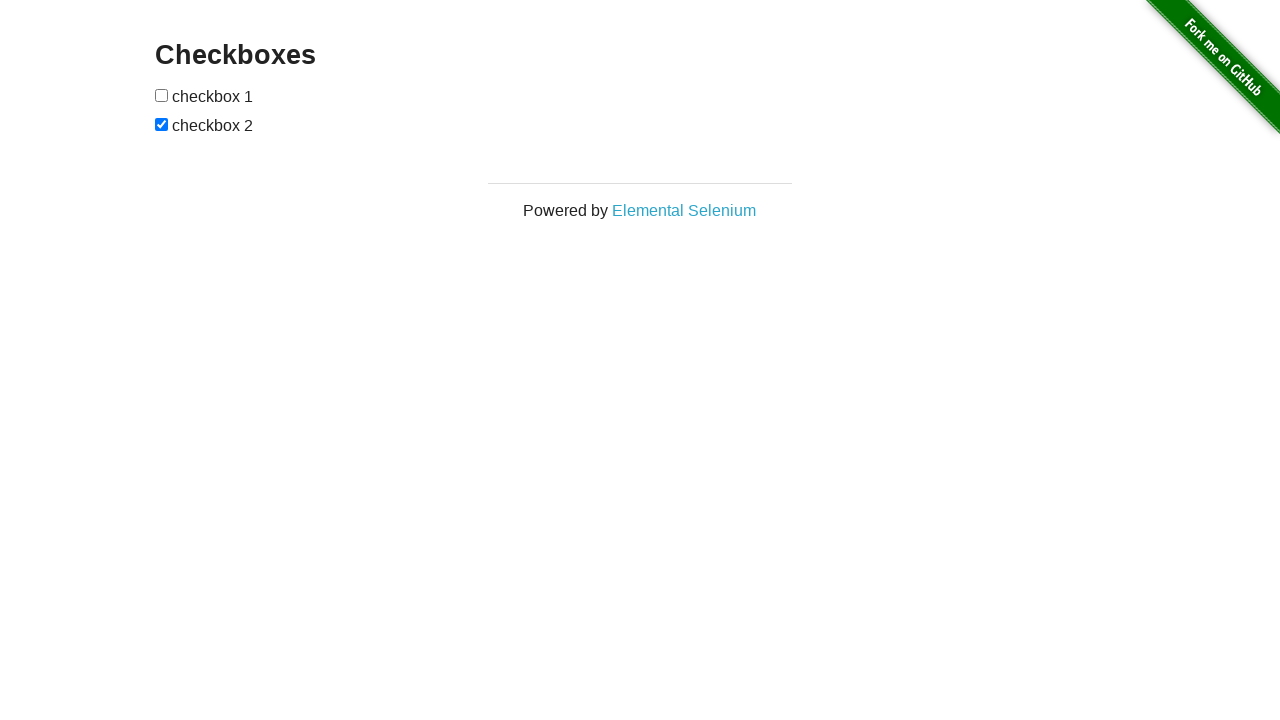

Selected first checkbox
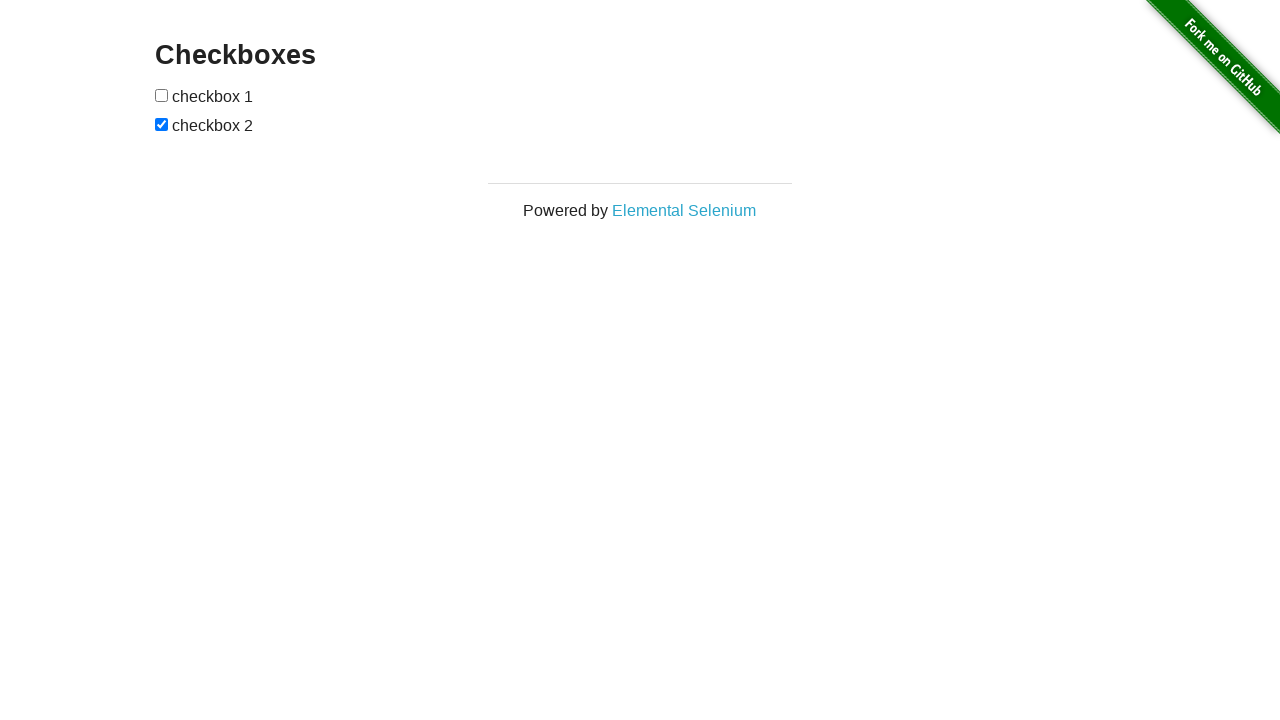

Checked first checkbox at (162, 95) on input[type='checkbox'] >> nth=0
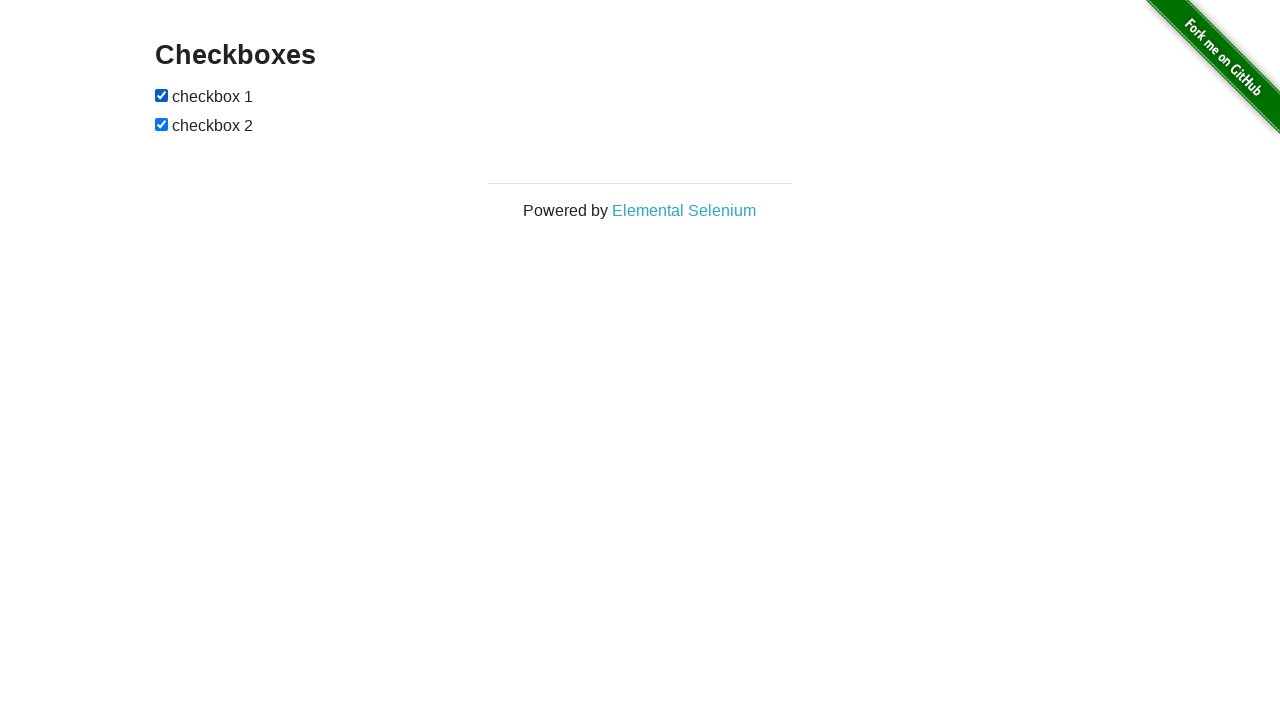

Verified first checkbox is checked
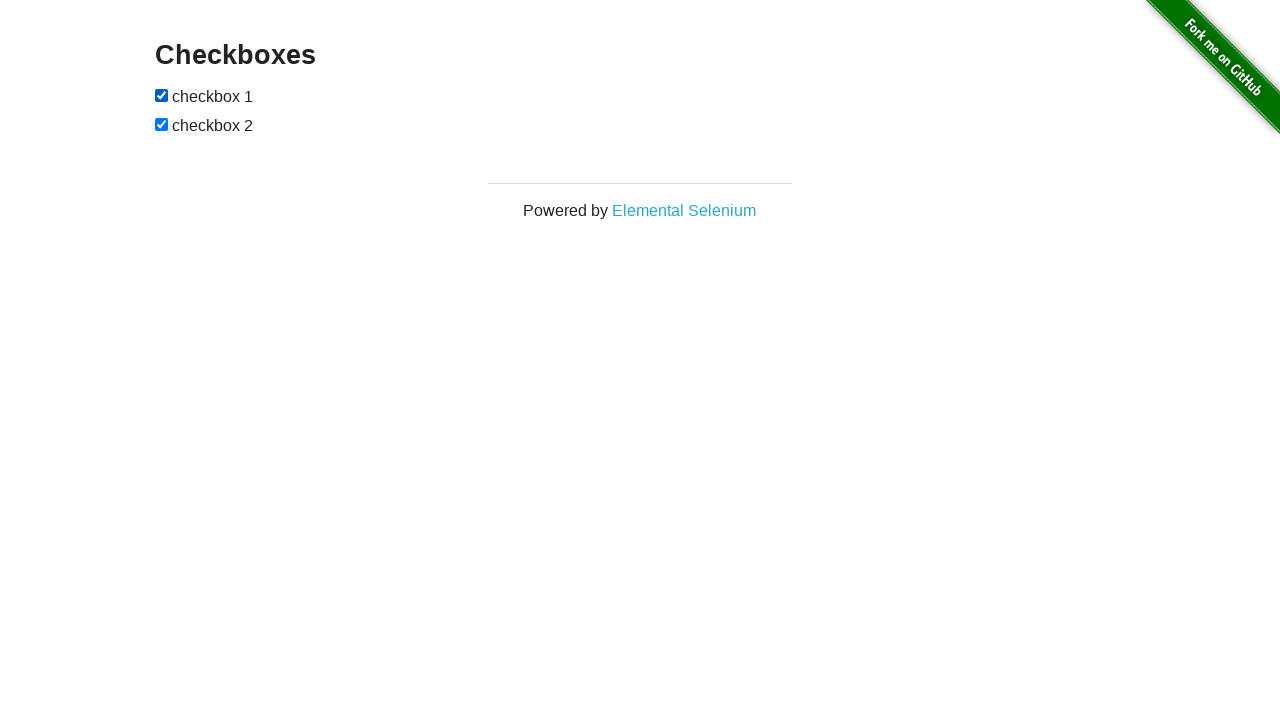

Selected second checkbox
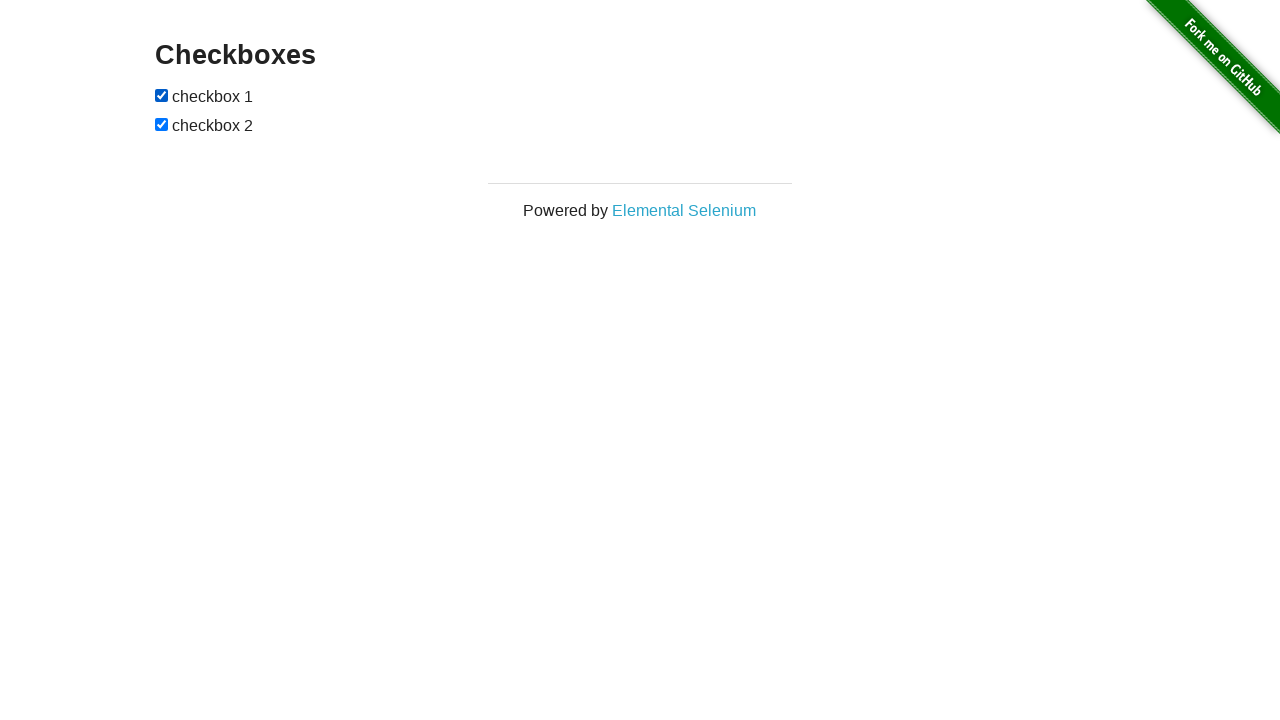

Unchecked second checkbox at (162, 124) on input[type='checkbox'] >> nth=1
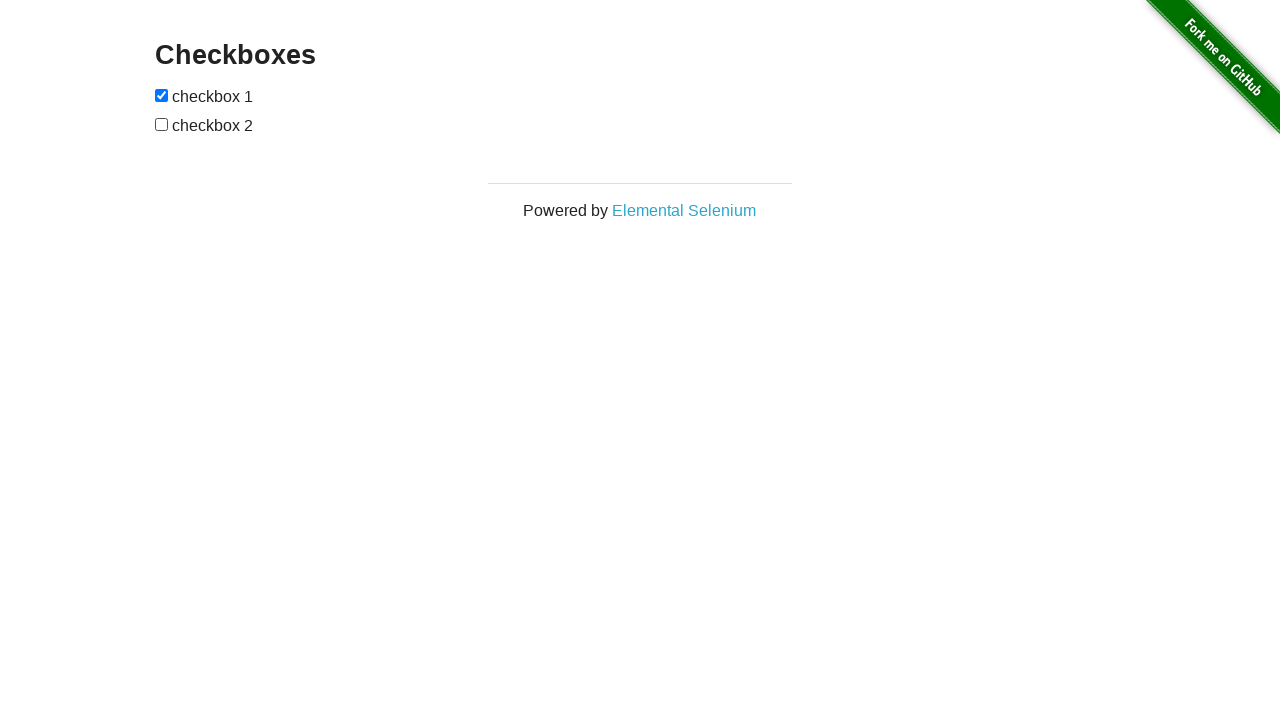

Verified second checkbox is unchecked
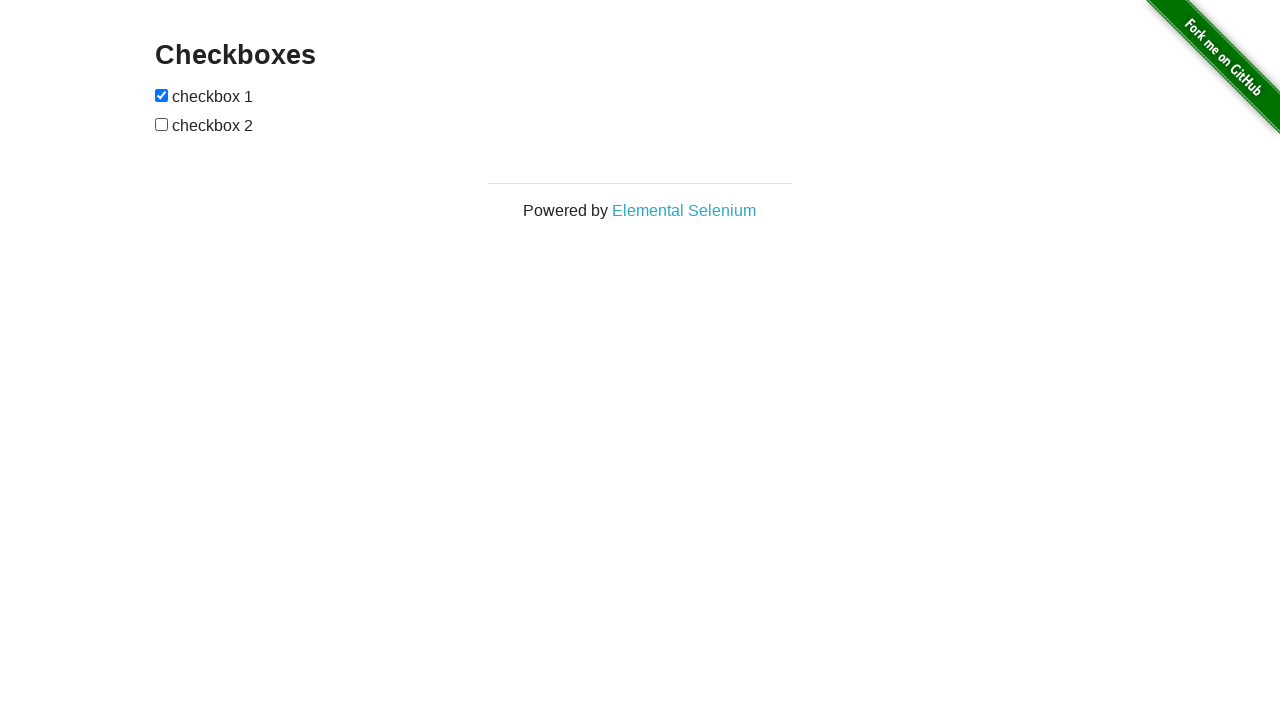

Unchecked first checkbox to toggle state at (162, 95) on input[type='checkbox'] >> nth=0
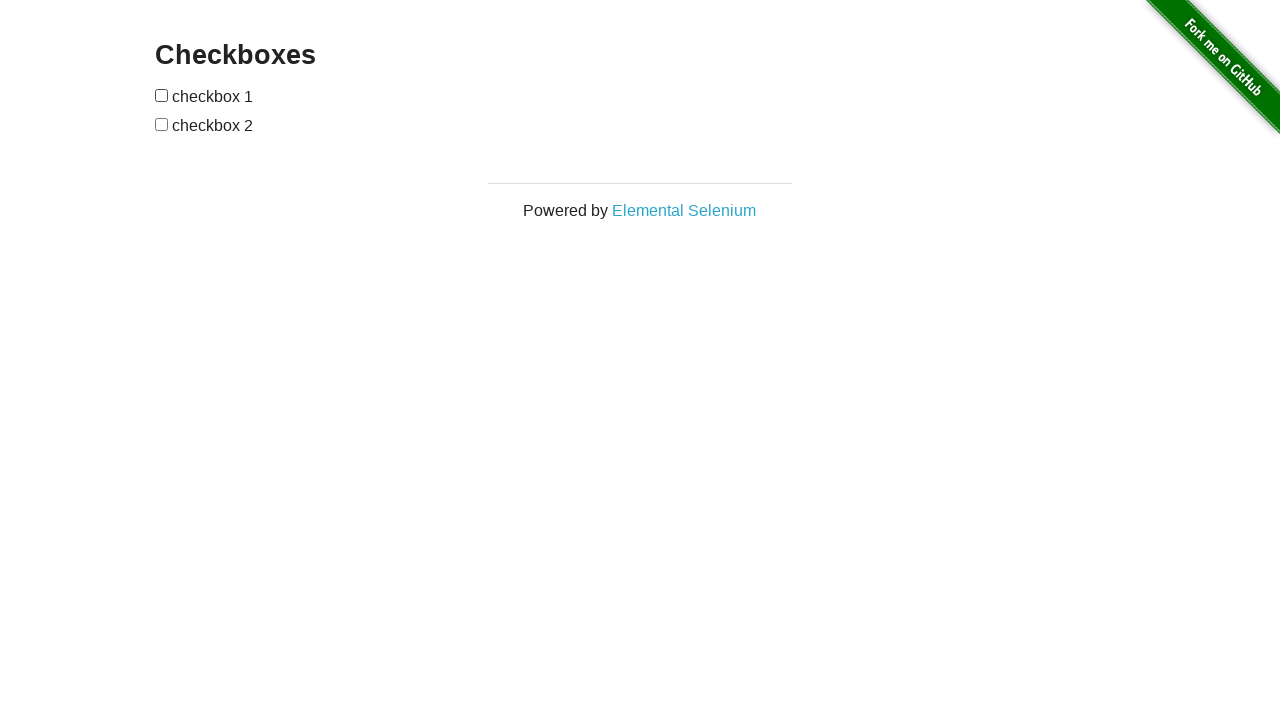

Checked second checkbox to toggle state at (162, 124) on input[type='checkbox'] >> nth=1
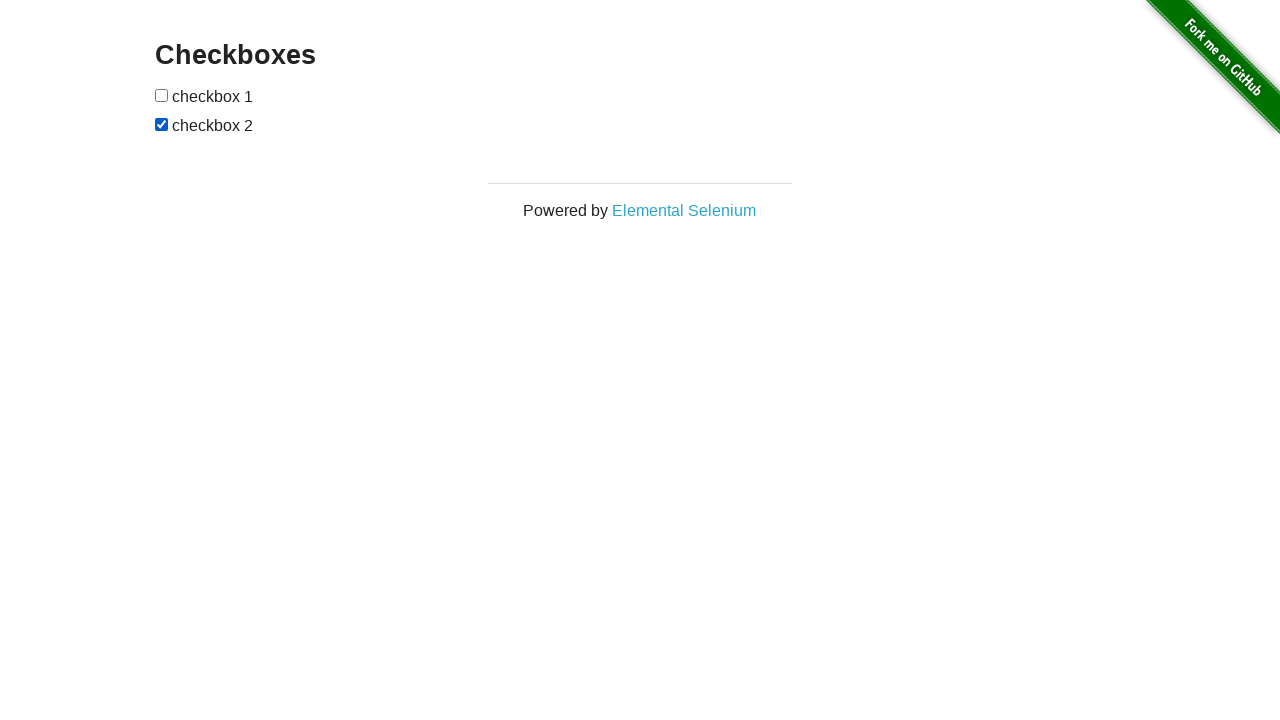

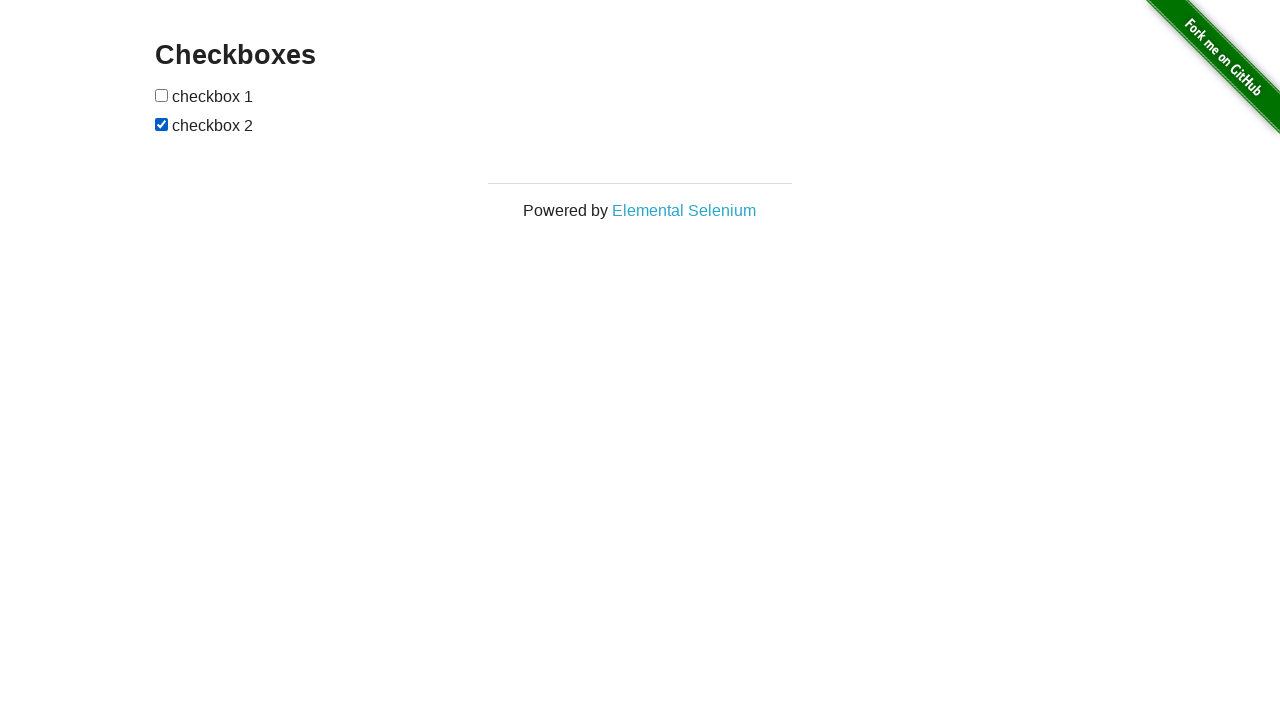